Navigates to a coffee-related webpage and enters fullscreen mode for display purposes

Starting URL: https://kaffe.kosatupp.se

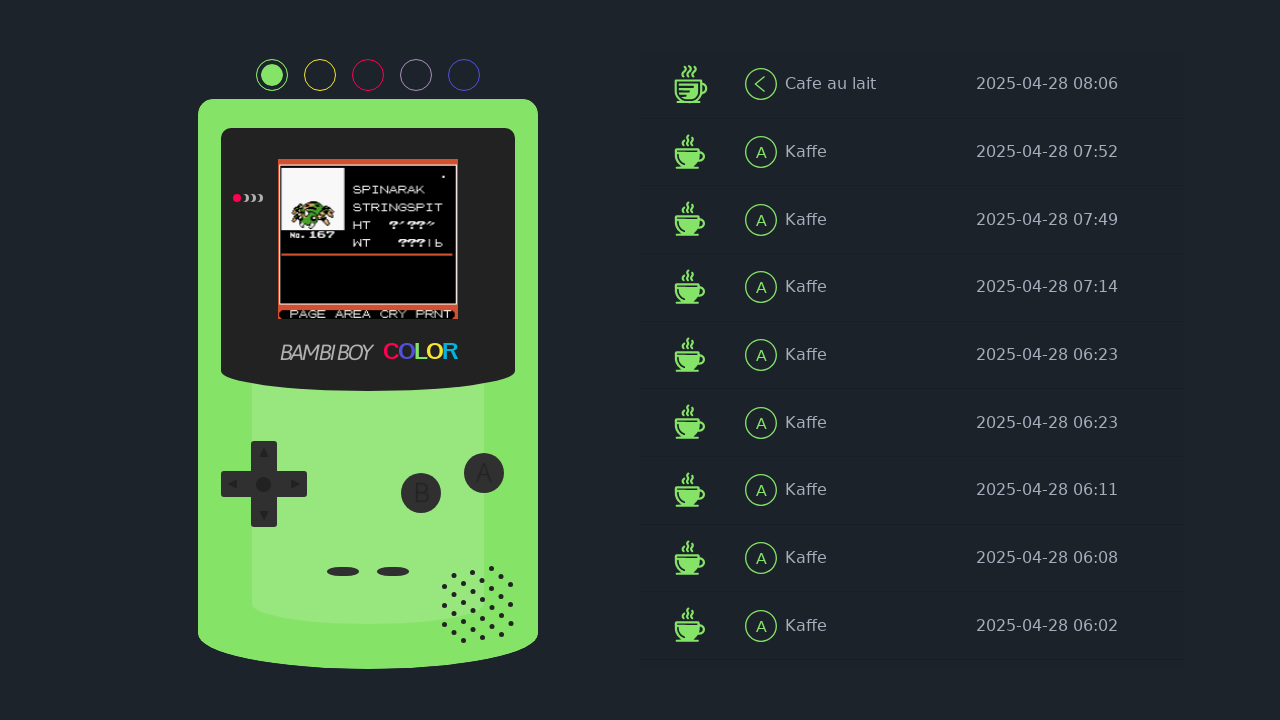

Navigated to coffee-related webpage at https://kaffe.kosatupp.se
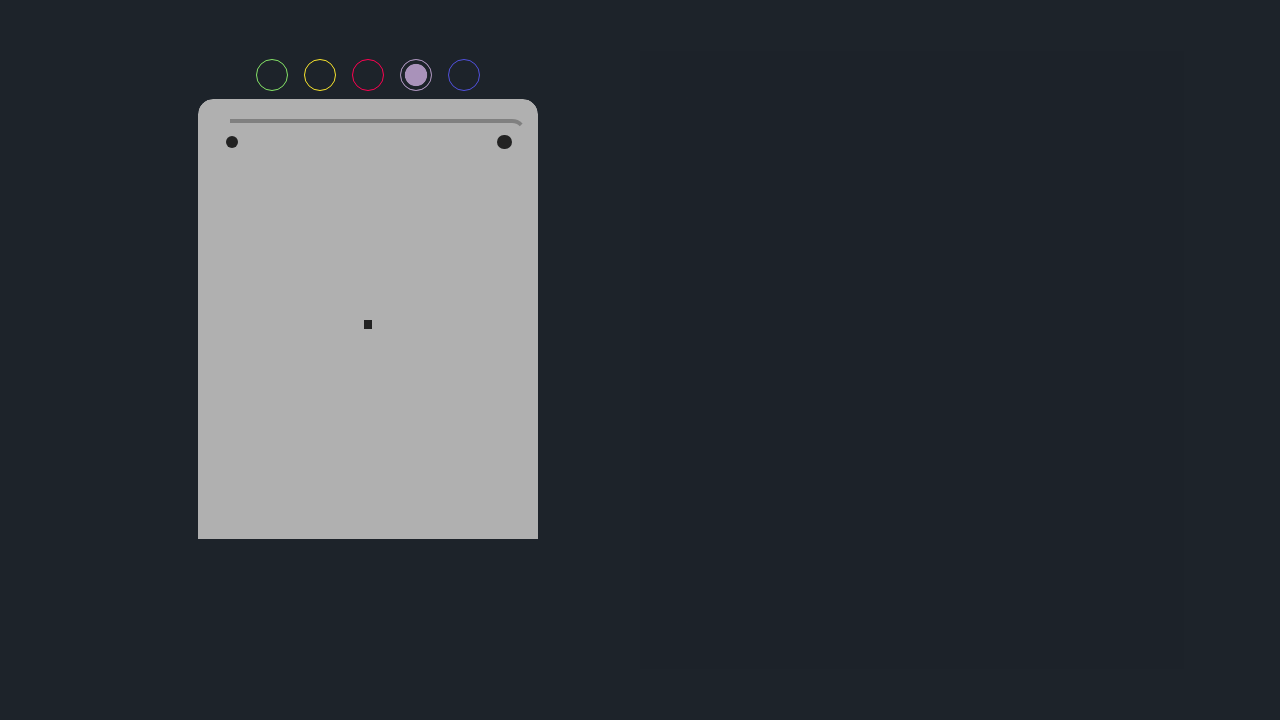

Waited for page to fully load (networkidle)
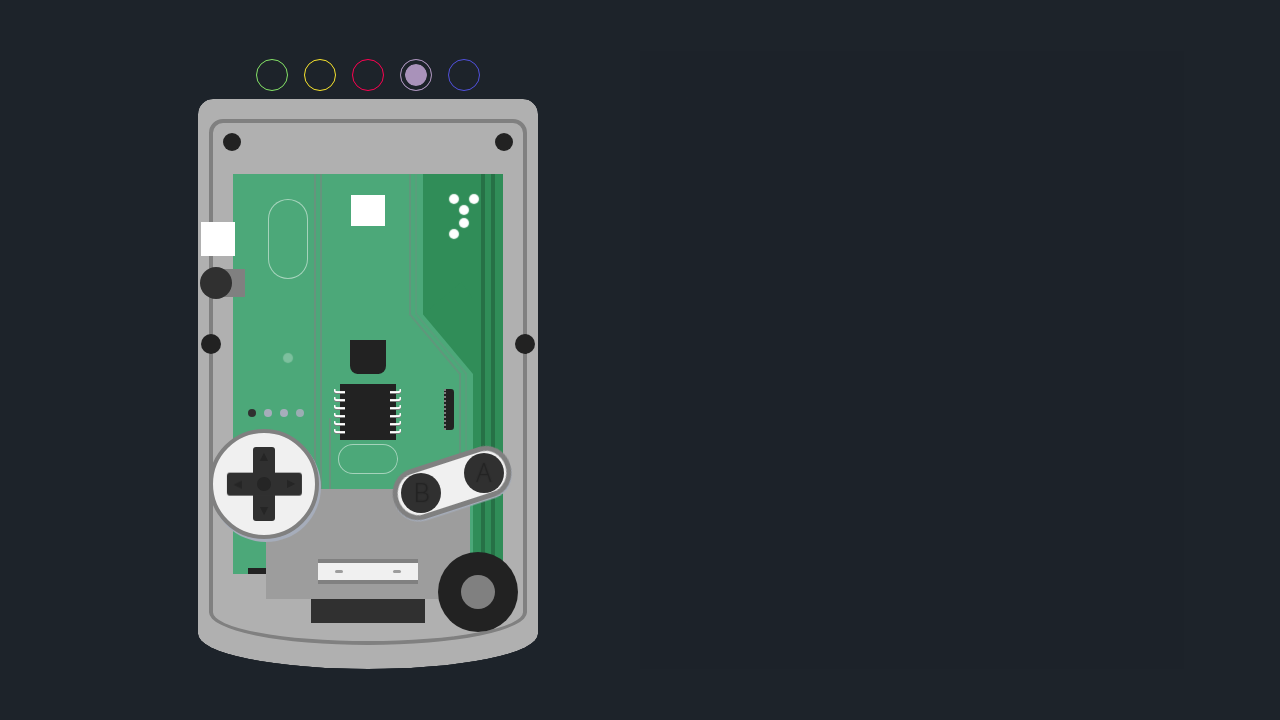

Entered fullscreen mode via JavaScript
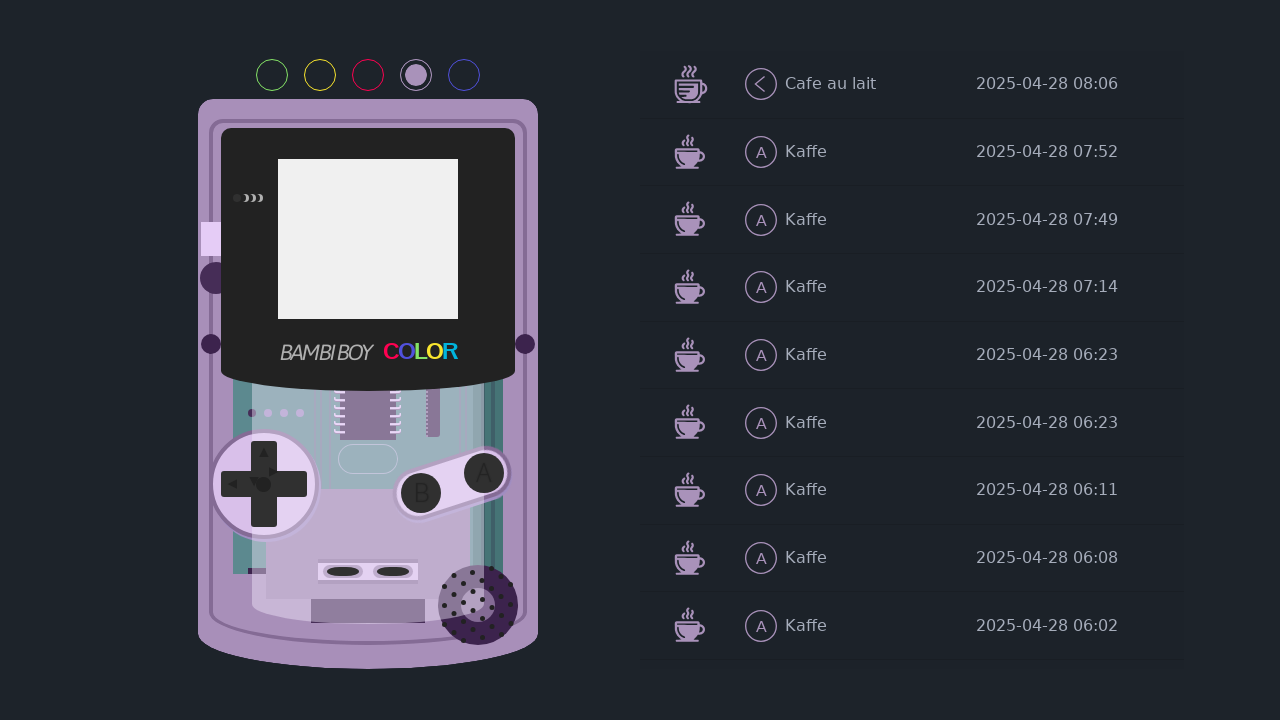

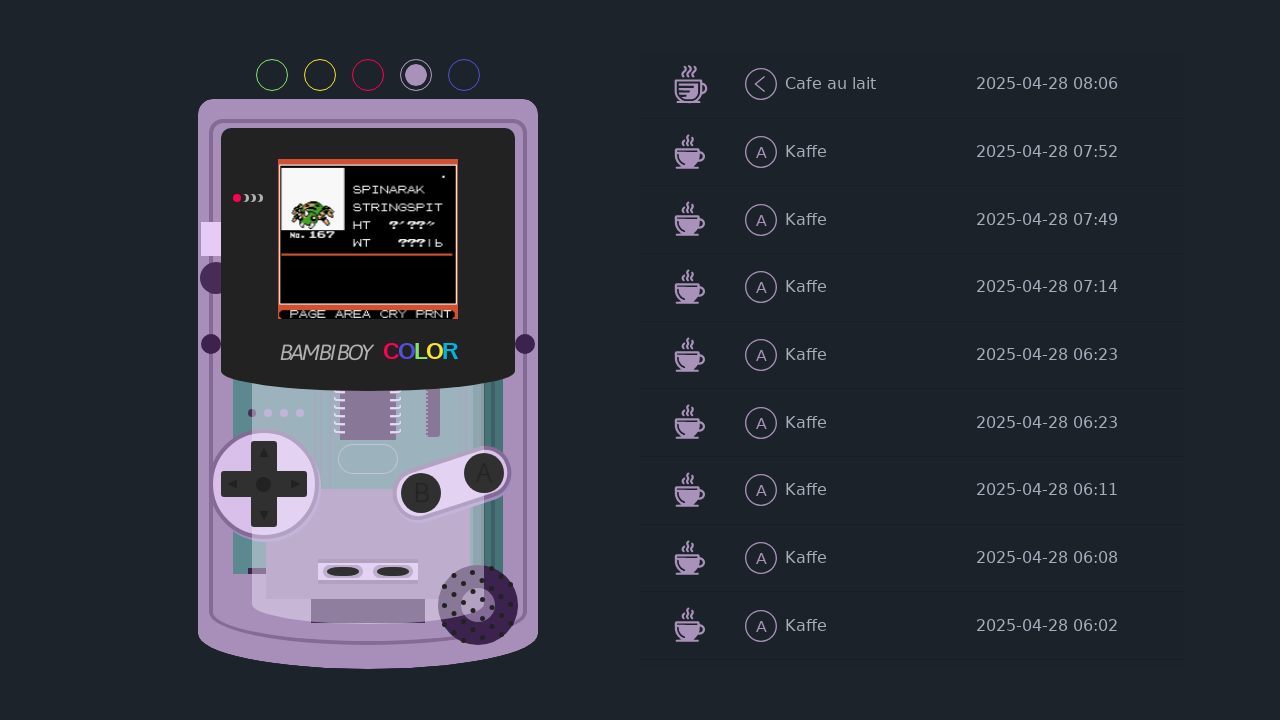